Navigates to the Rahul Shetty Academy practice page and verifies that a button element can be located using XPath selector

Starting URL: https://www.rahulshettyacademy.com/AutomationPractice/

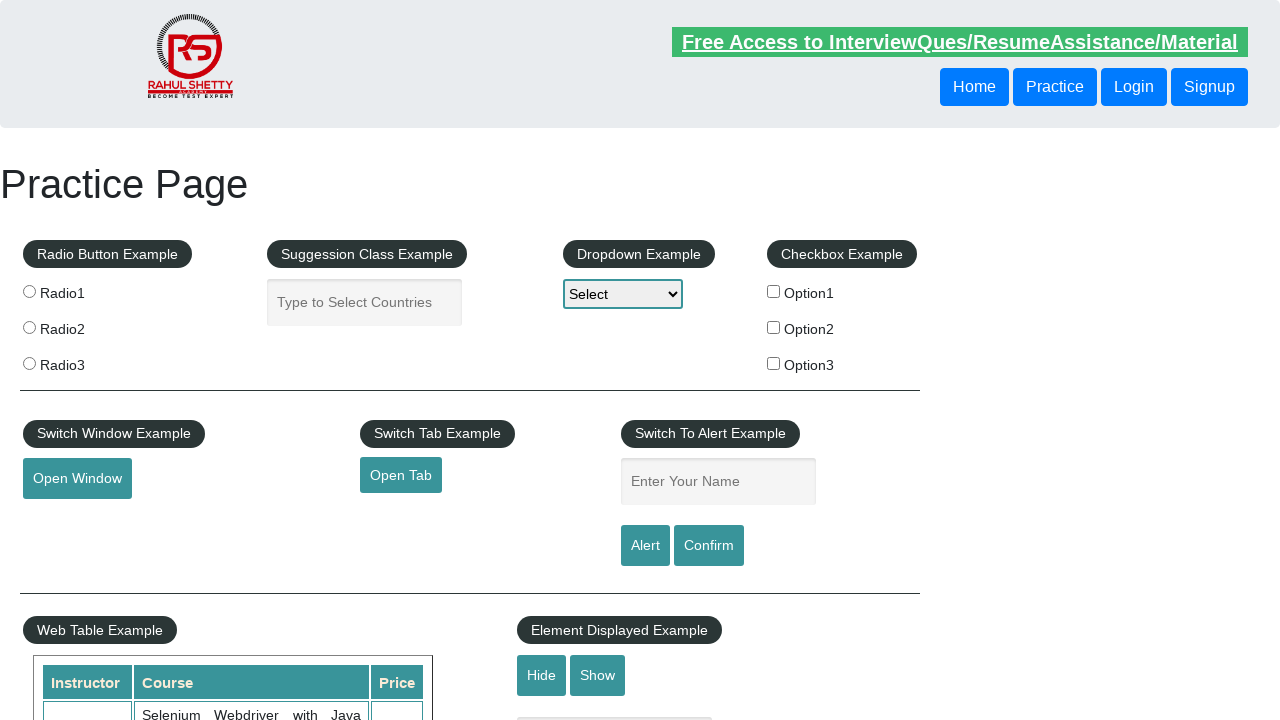

Waited for button element located by XPath selector '//div/button[2]' to be present
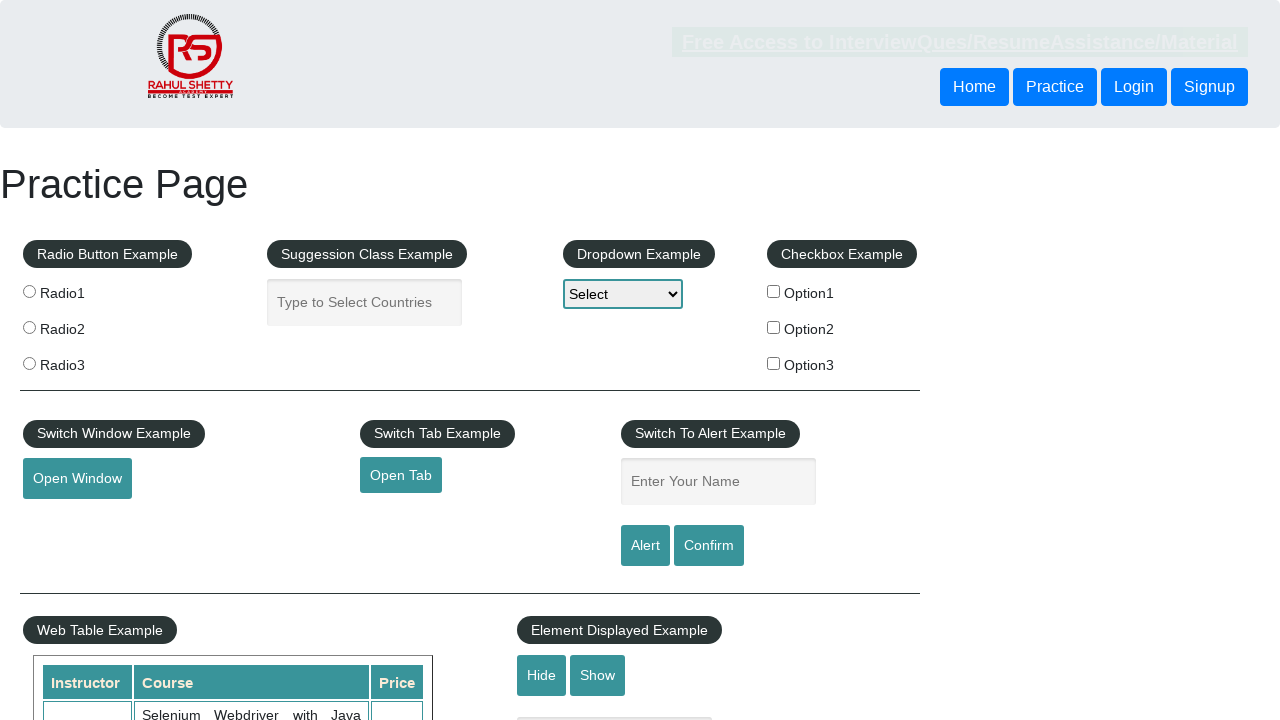

Retrieved button text content: 'Login'
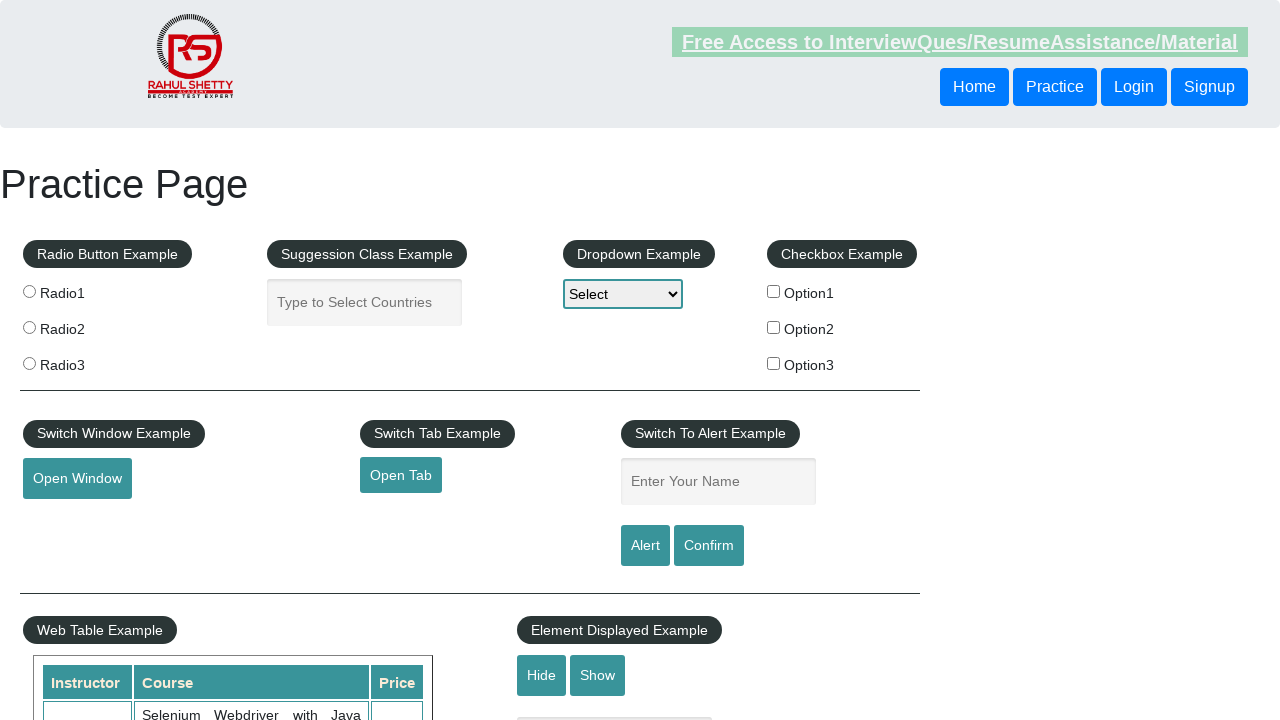

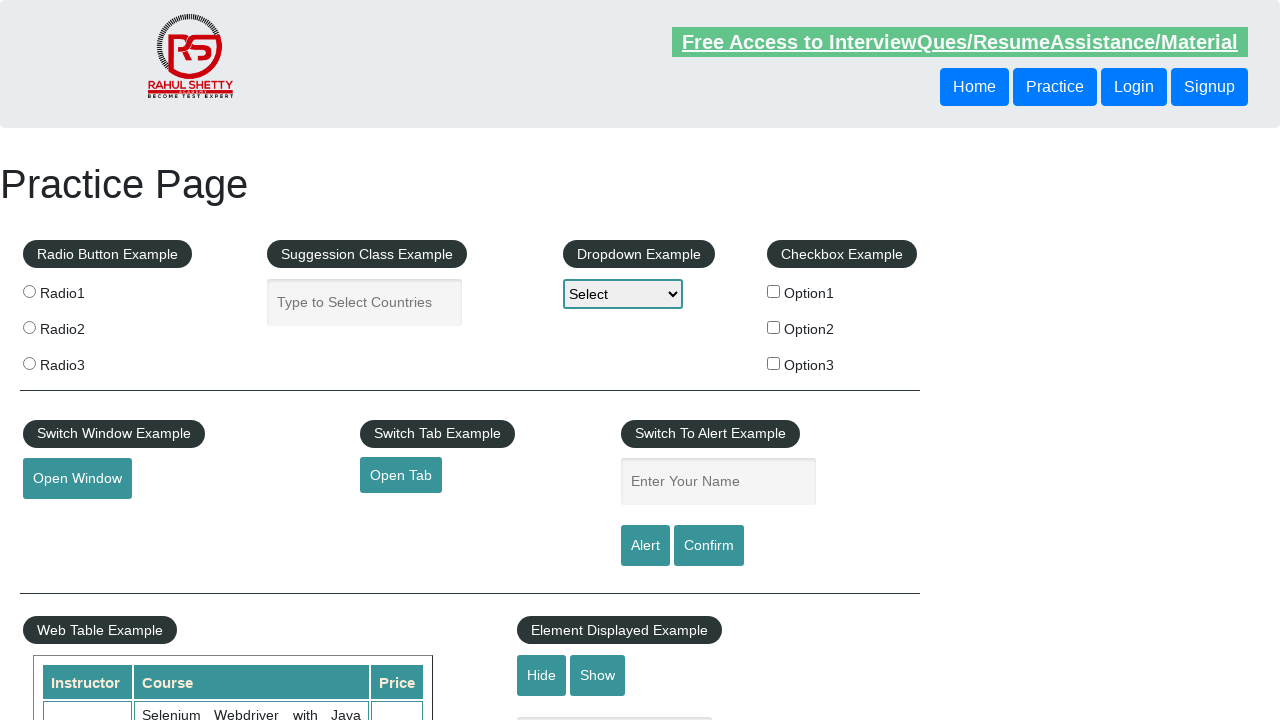